Tests handling a JavaScript confirm dialog by clicking a button that triggers a confirm and dismissing it

Starting URL: https://the-internet.herokuapp.com/javascript_alerts

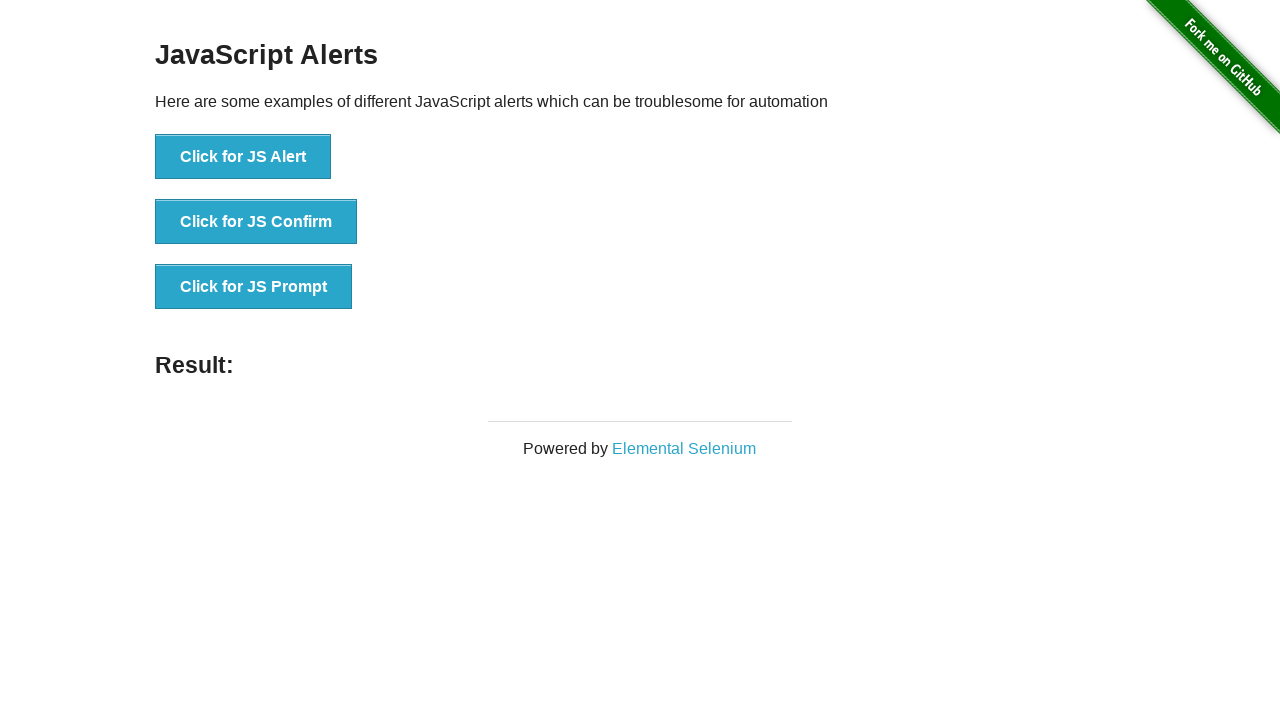

Set up dialog handler to dismiss confirm dialogs
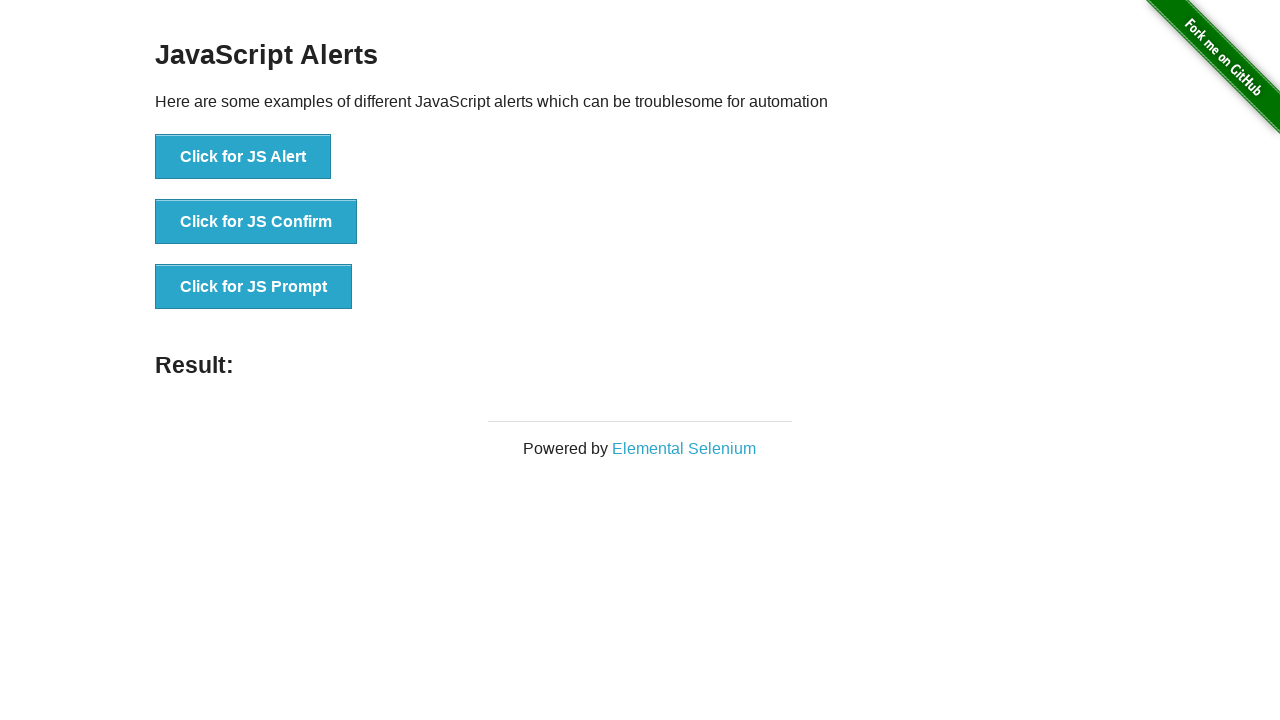

Clicked button to trigger JavaScript confirm dialog at (256, 222) on button[onclick='jsConfirm()']
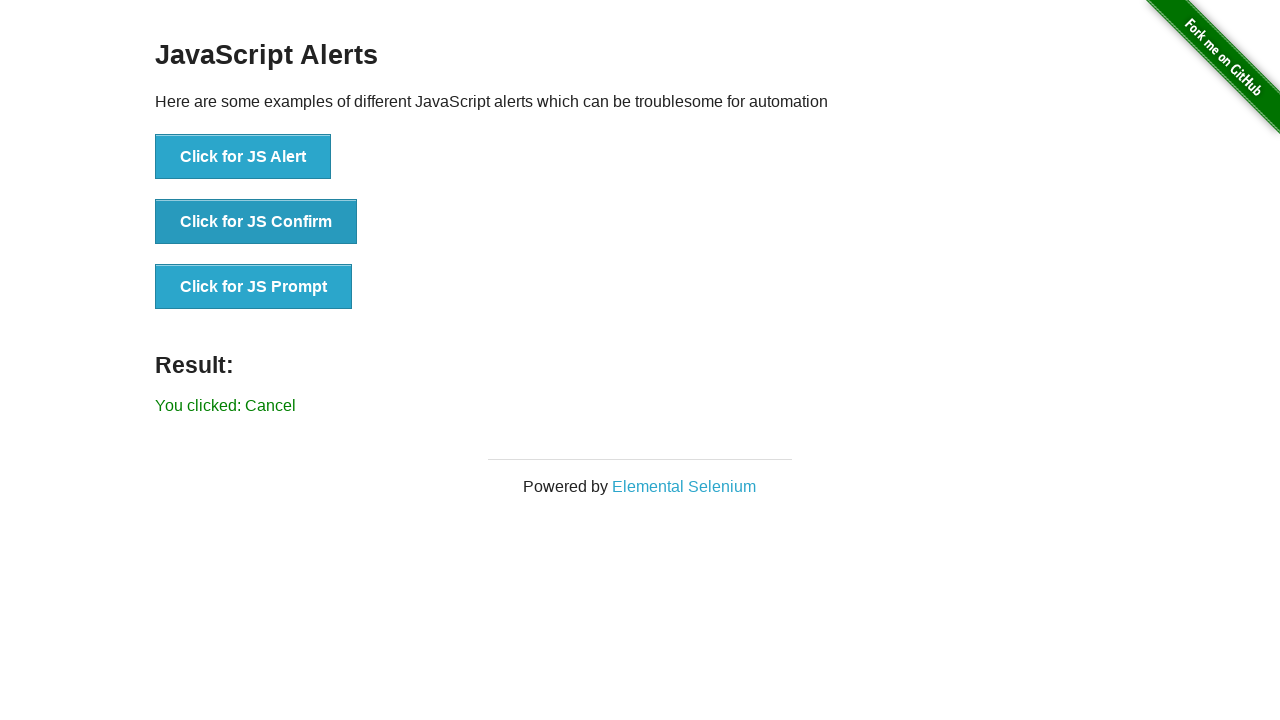

Confirm dialog was dismissed and result element appeared
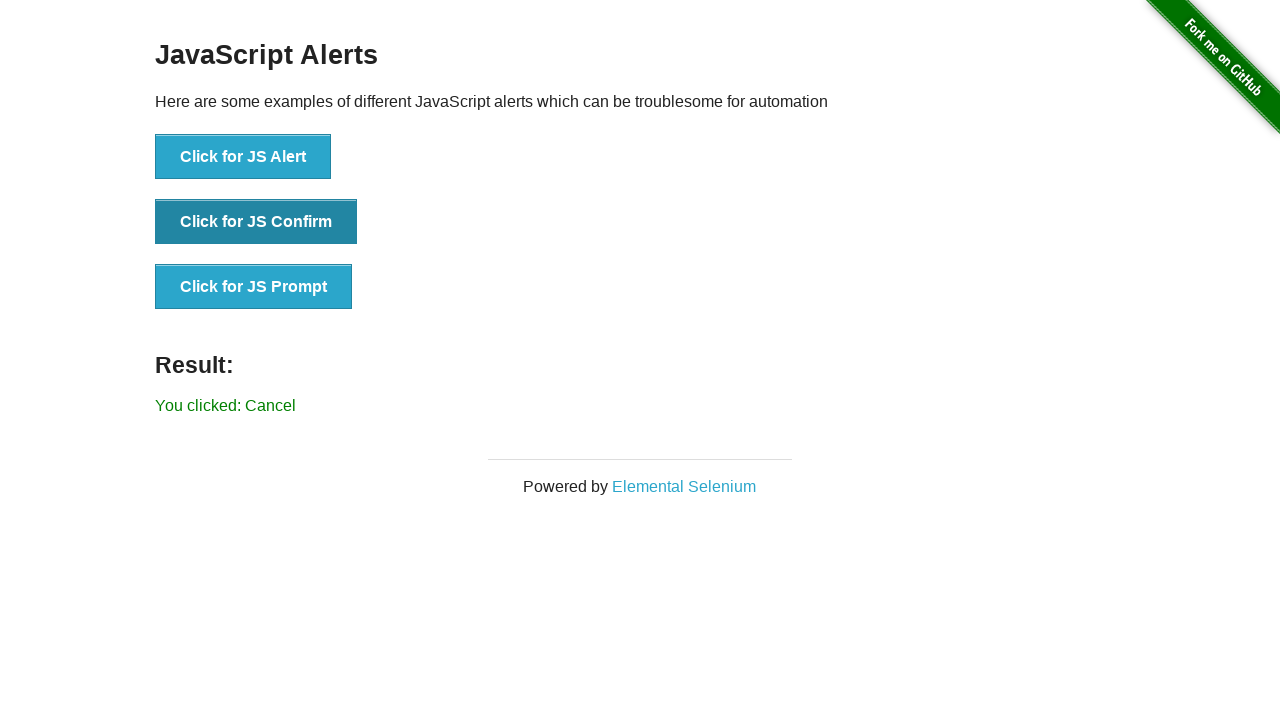

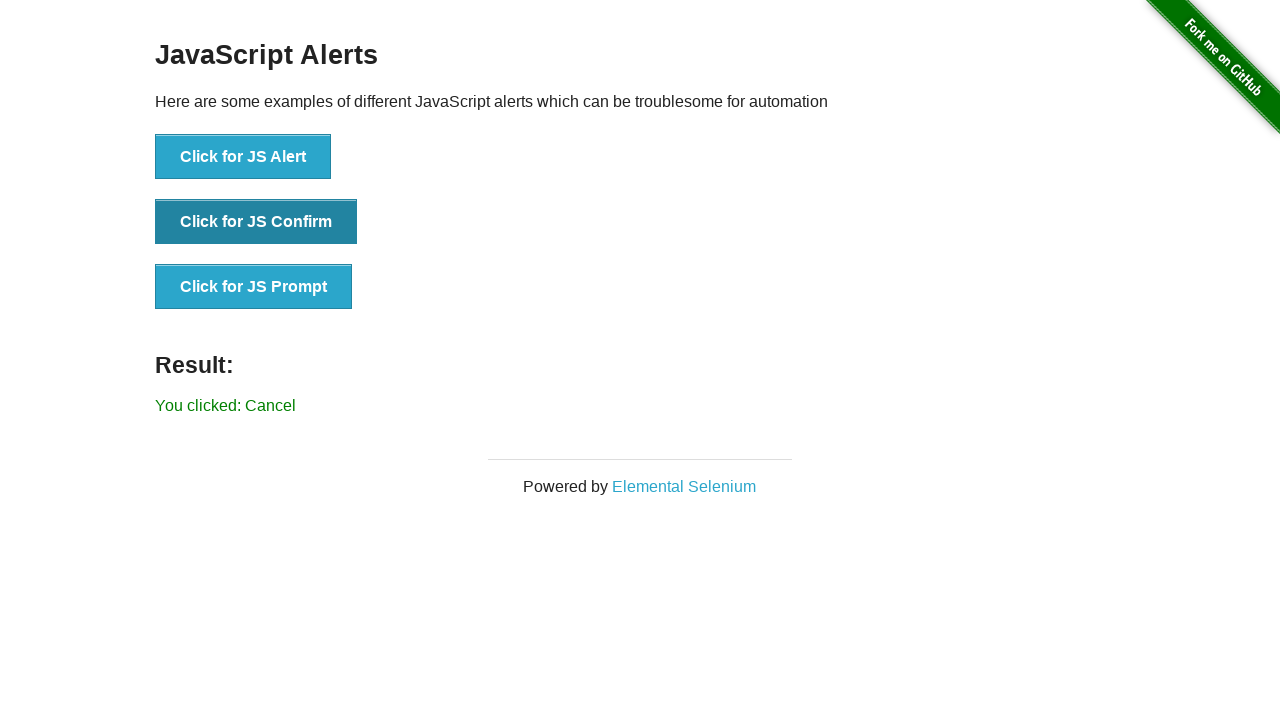